Tests various button interactions on the Formy buttons page, including clicking primary, success, info, warning, and link buttons, as well as button group buttons and a dropdown menu.

Starting URL: https://formy-project.herokuapp.com/buttons

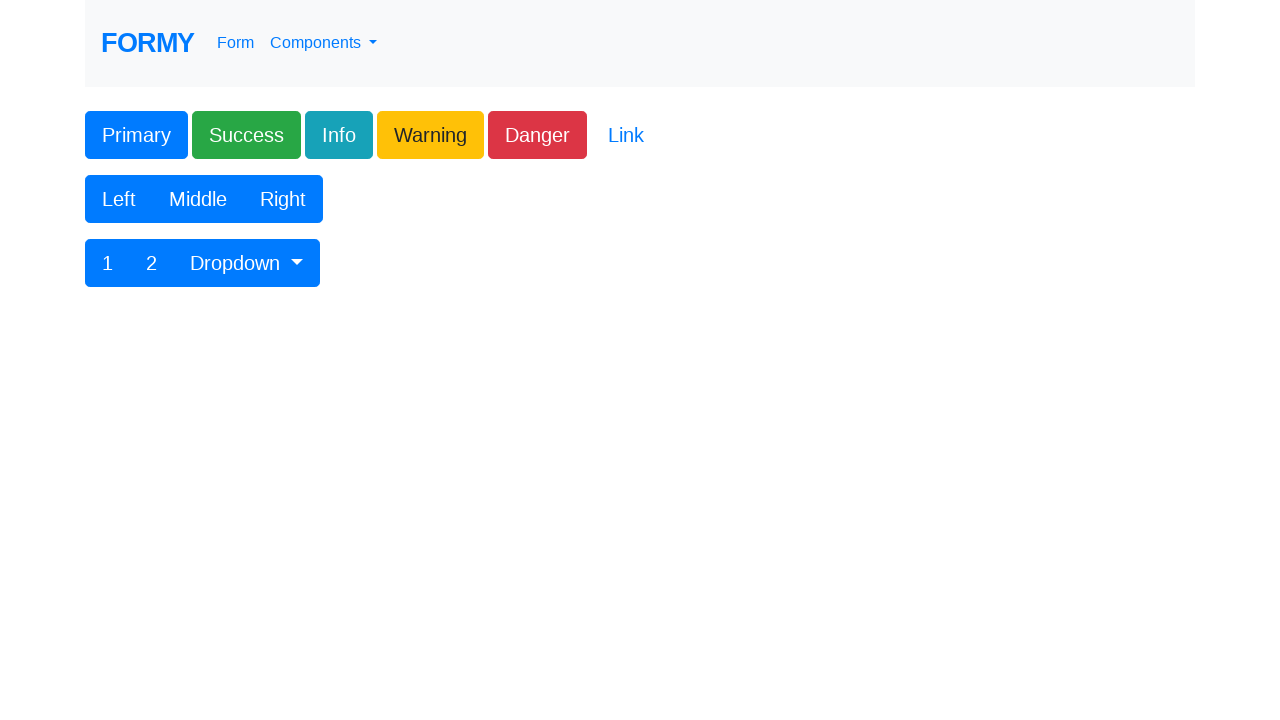

Clicked Primary button at (136, 135) on xpath=//button[text()='Primary']
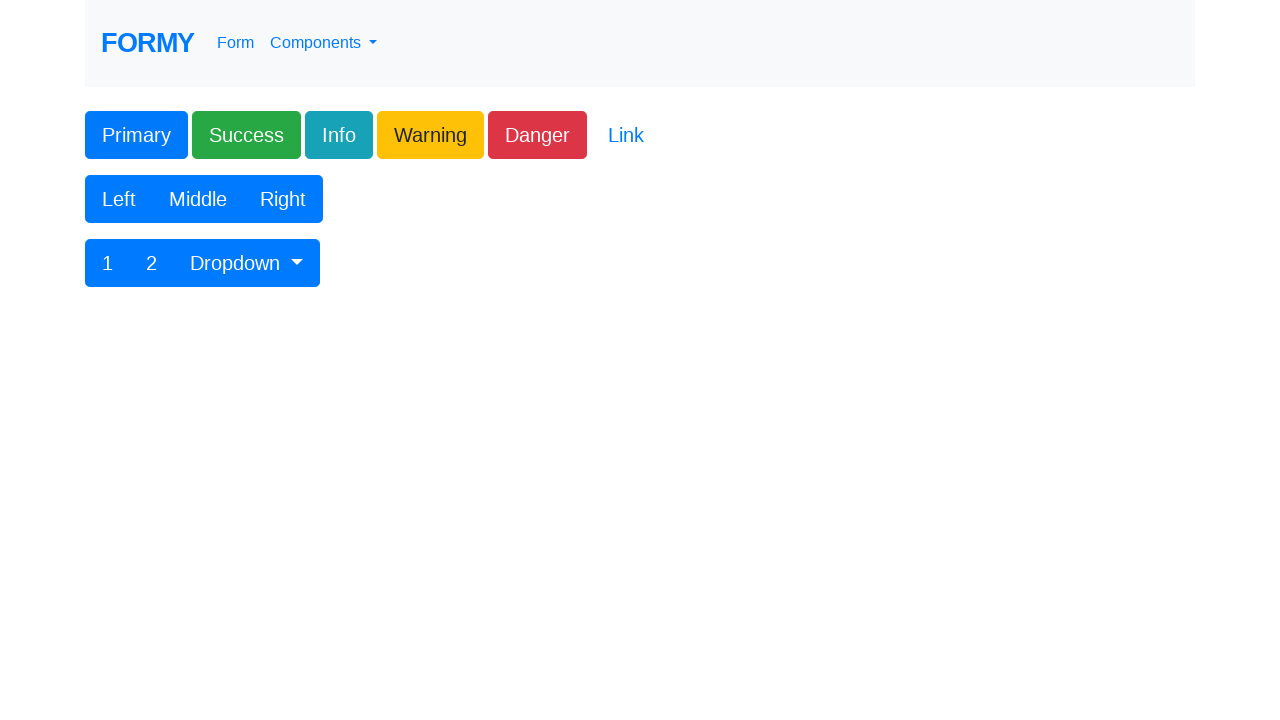

Clicked Success button at (246, 135) on xpath=//button[text()='Success']
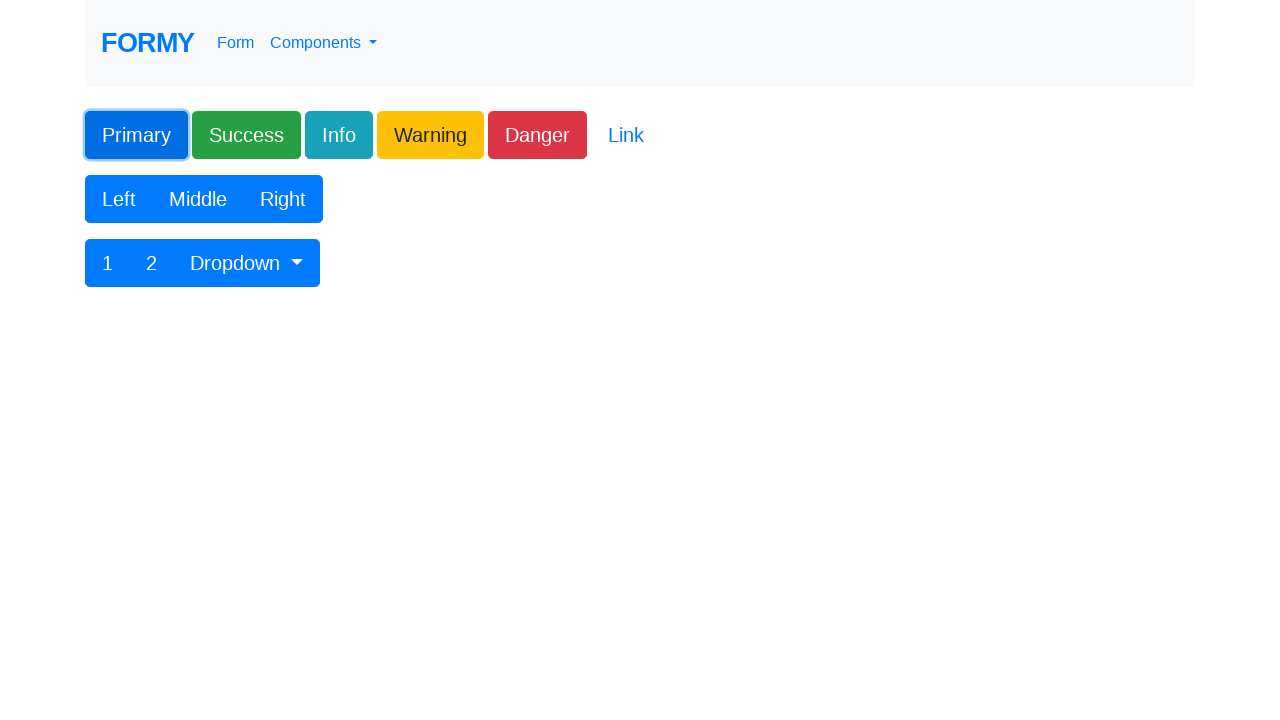

Clicked Info button at (339, 135) on xpath=//button[text()='Info']
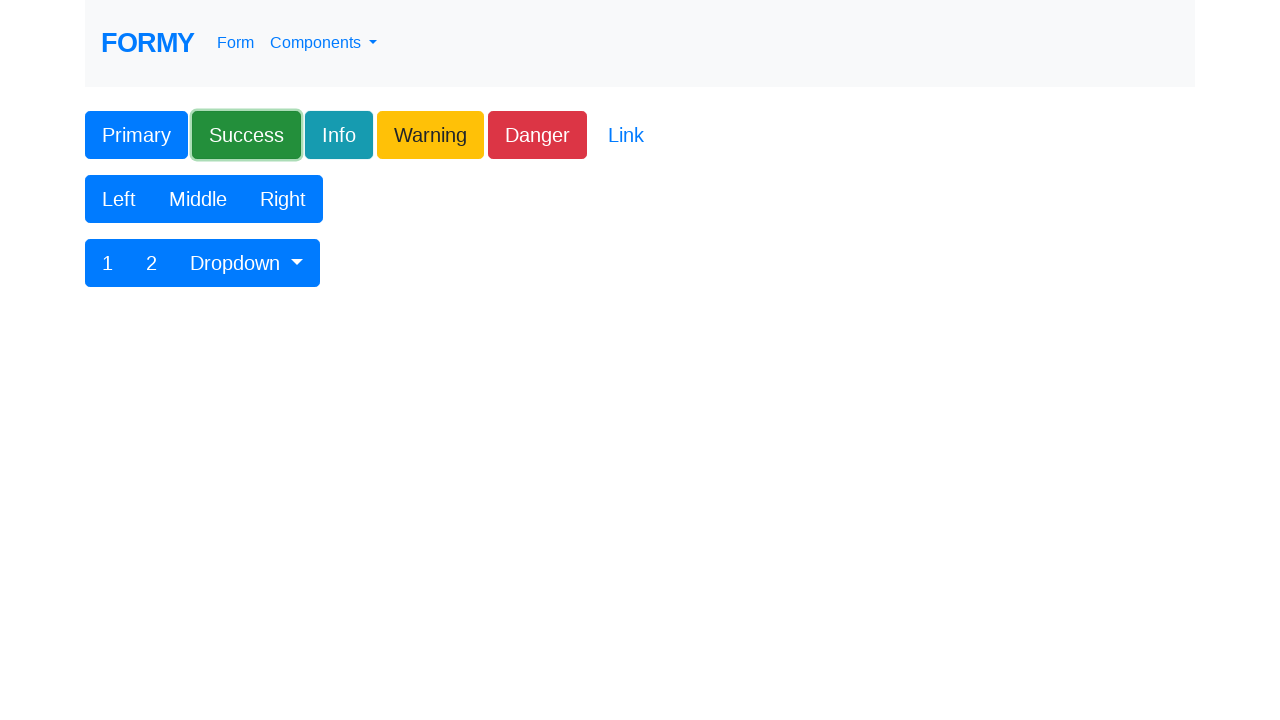

Clicked Warning button at (430, 135) on xpath=//button[text()='Warning']
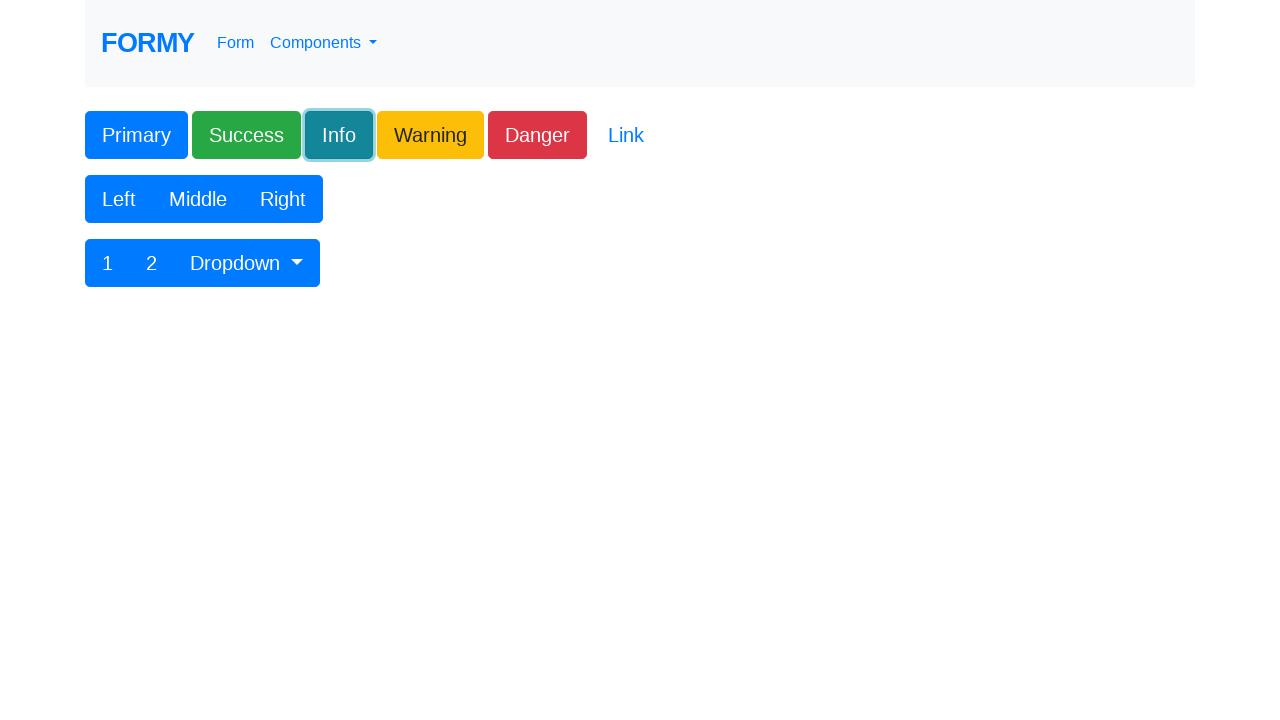

Clicked Link button at (626, 135) on xpath=//button[text()='Link']
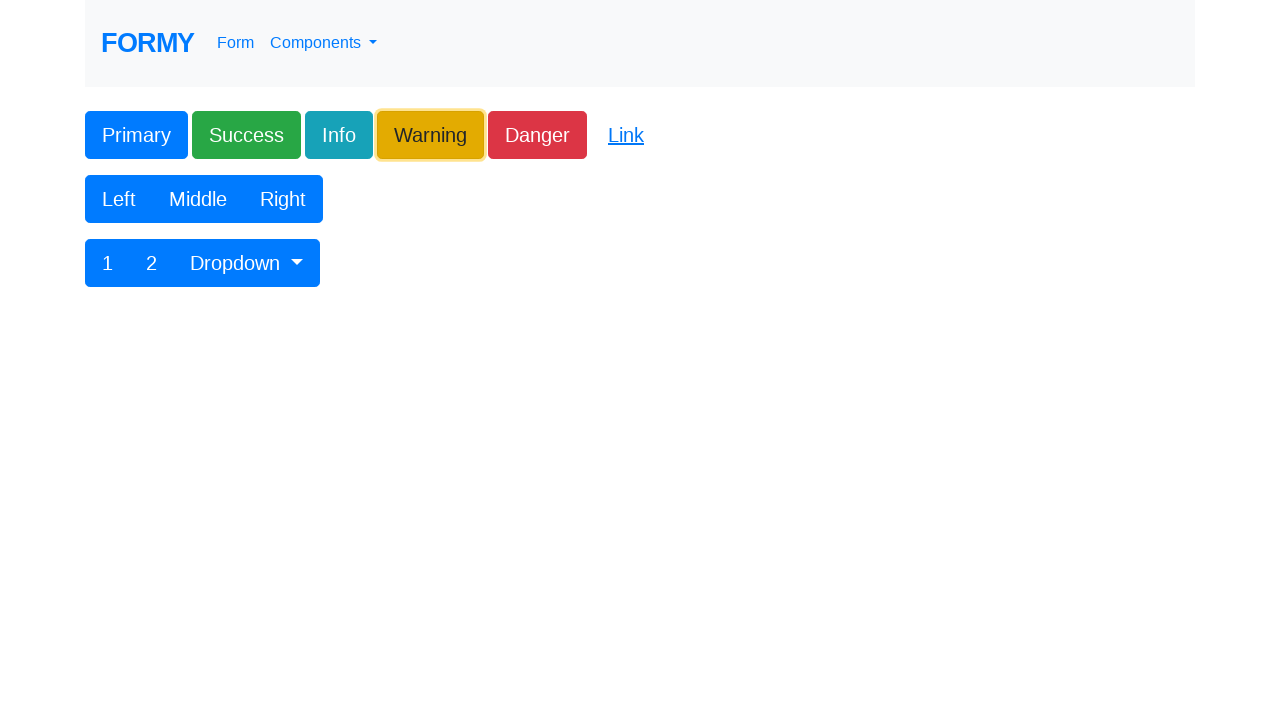

Clicked Left button in button group at (119, 199) on xpath=//button[text()='Left']
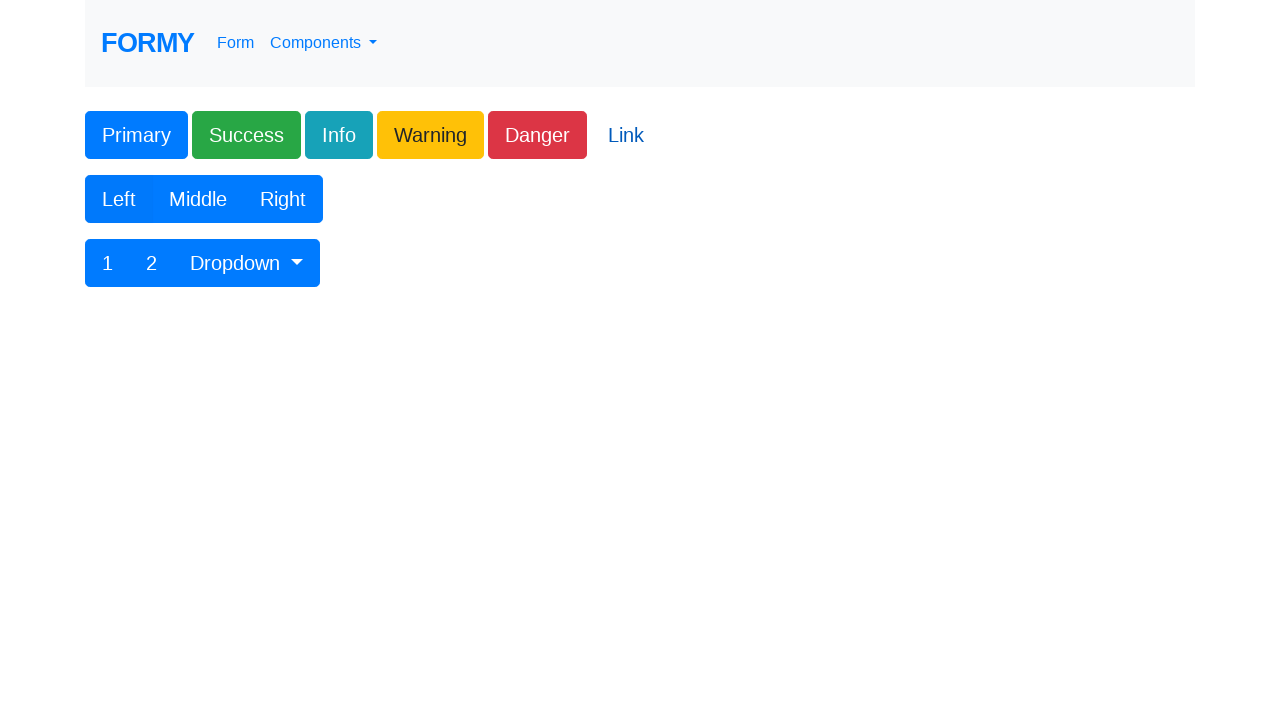

Clicked Middle button in button group at (198, 199) on xpath=//button[text()='Middle']
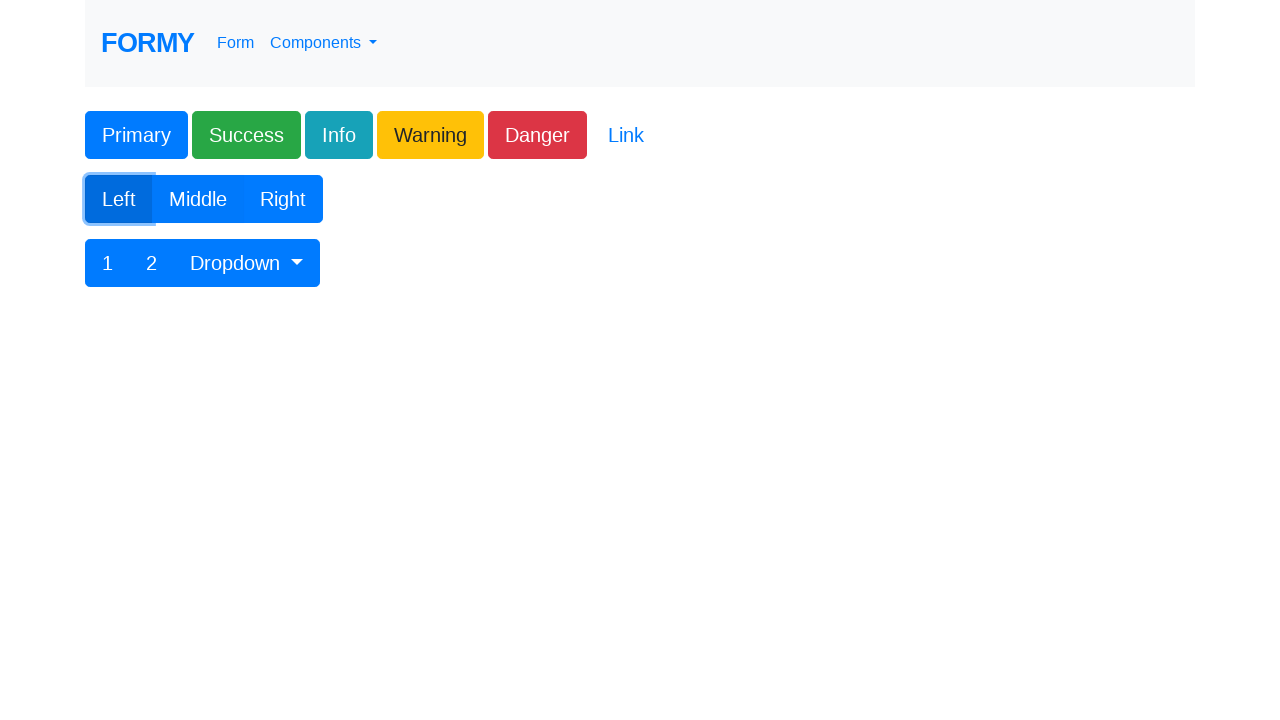

Clicked Right button in button group at (283, 199) on xpath=//button[text()='Right']
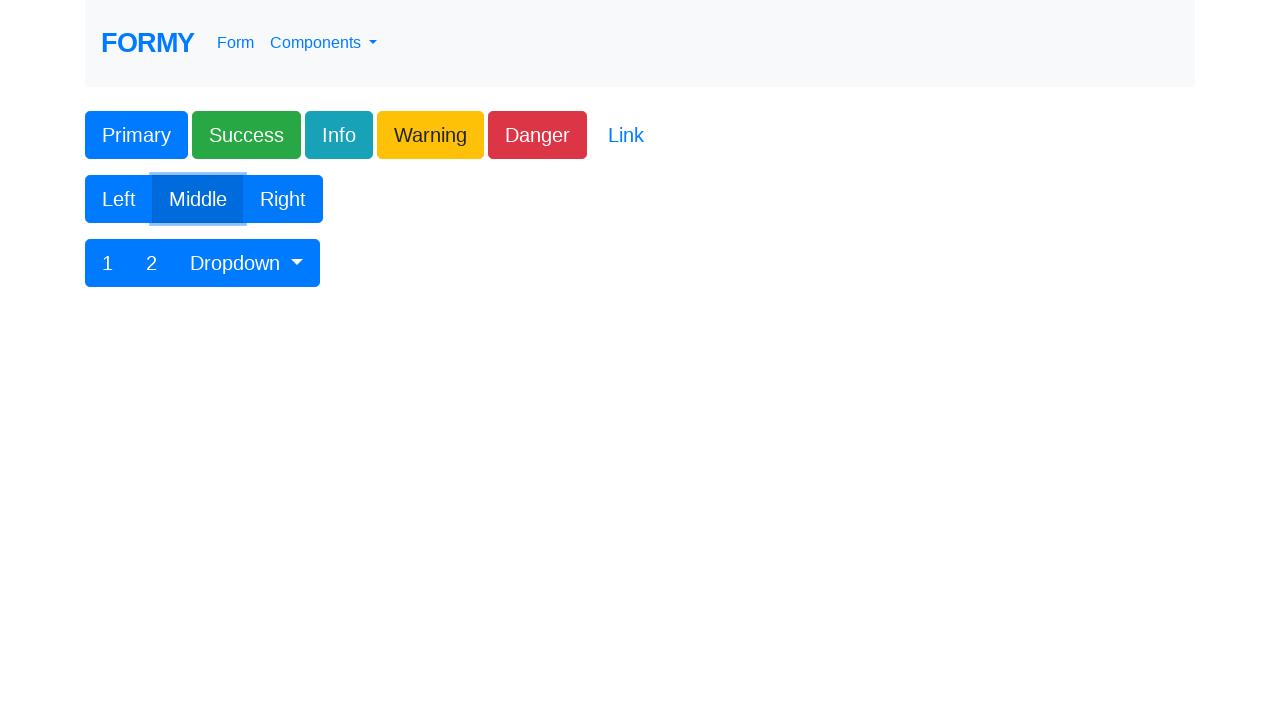

Clicked button 1 at (108, 263) on xpath=//button[text()='1']
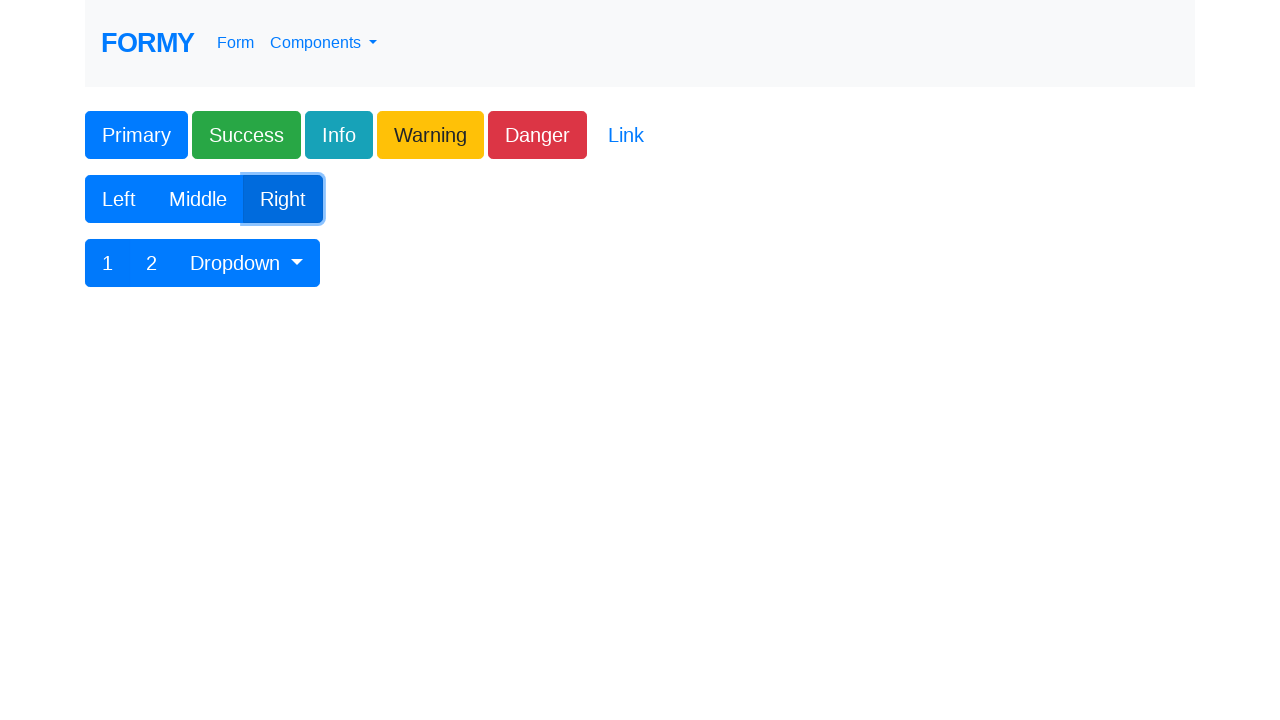

Clicked button 2 at (152, 263) on xpath=//button[text()='2']
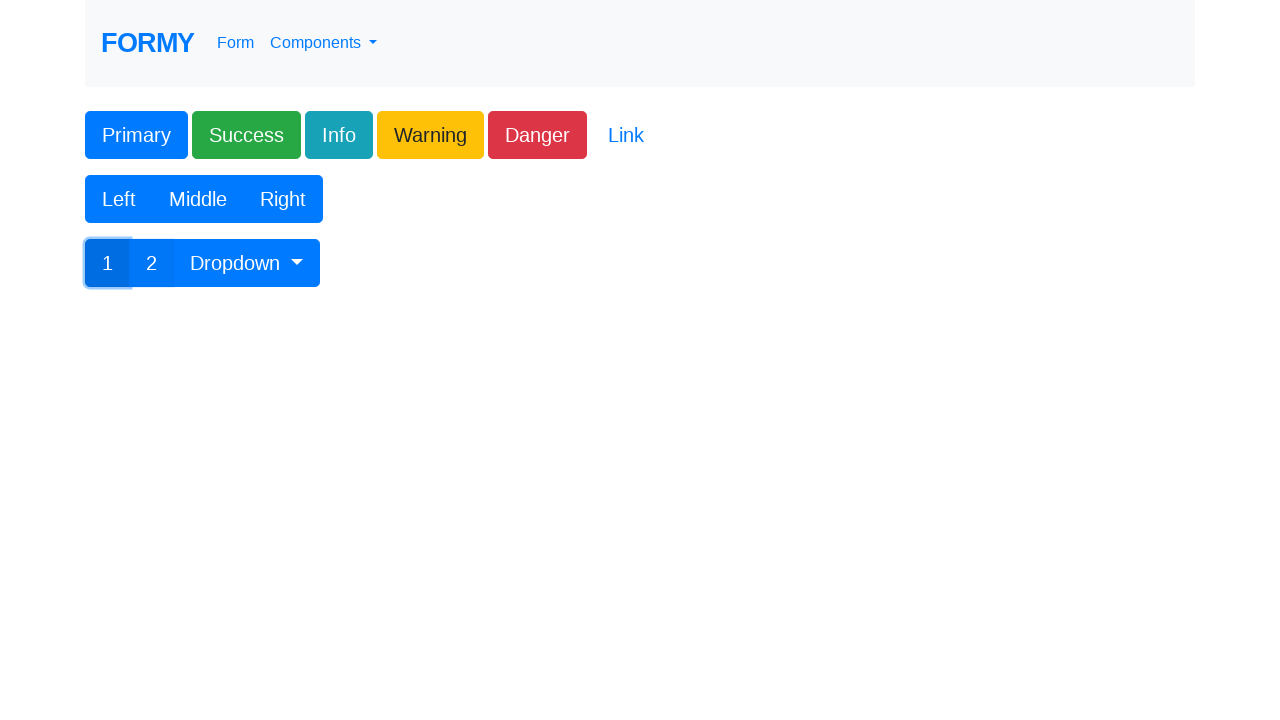

Opened dropdown menu at (247, 263) on #btnGroupDrop1
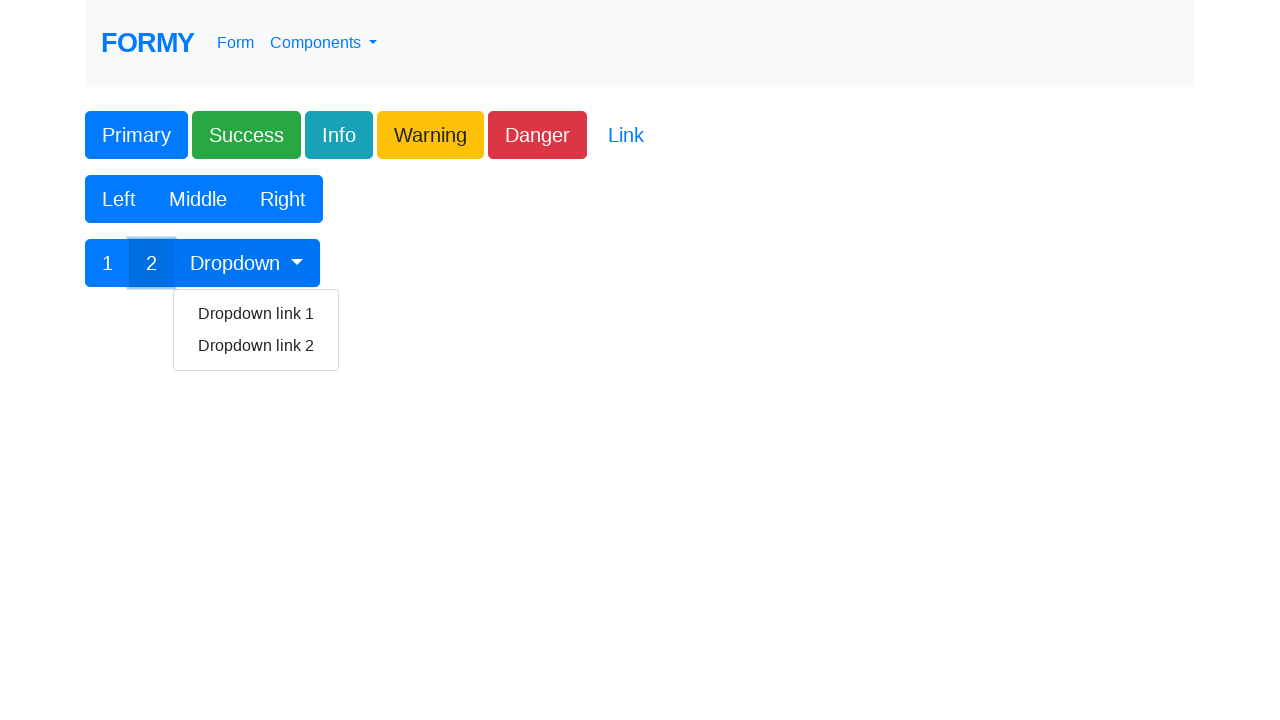

Selected Dropdown link 2 at (256, 346) on xpath=//a[text()='Dropdown link 2']
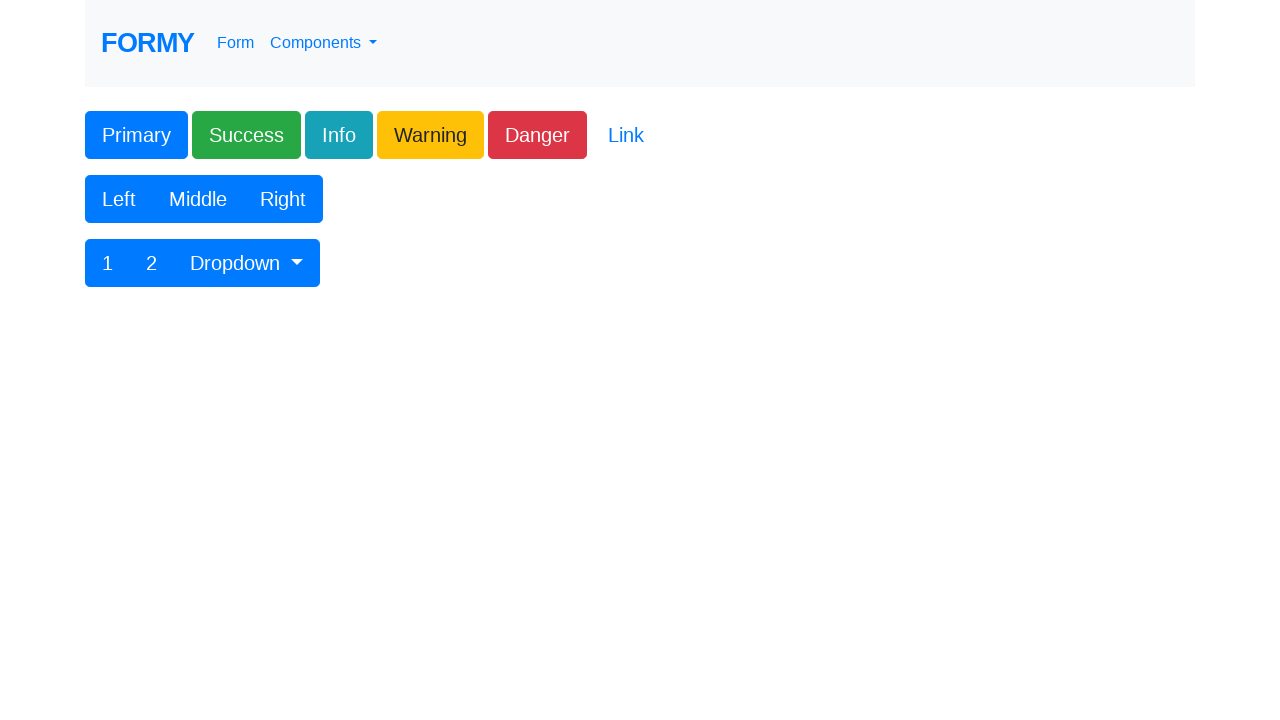

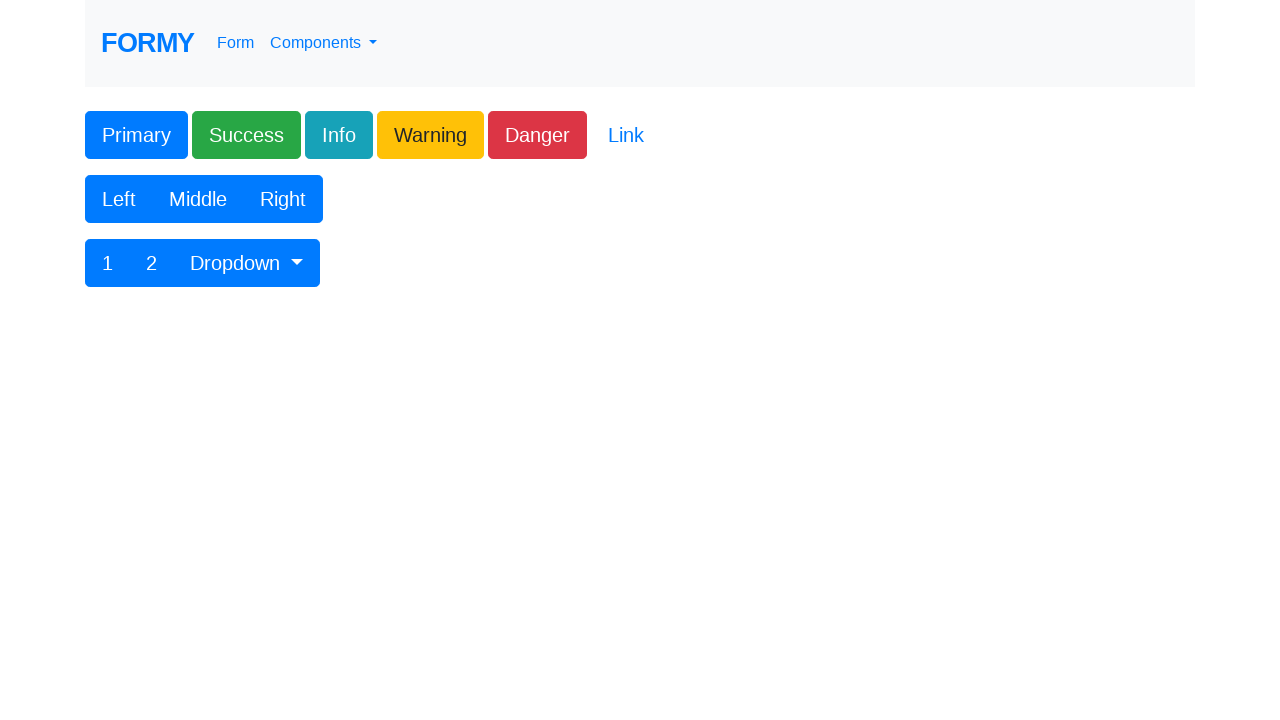